Tests a web form by filling text input, selecting a radio button, and submitting the form

Starting URL: https://www.selenium.dev/selenium/web/web-form.html

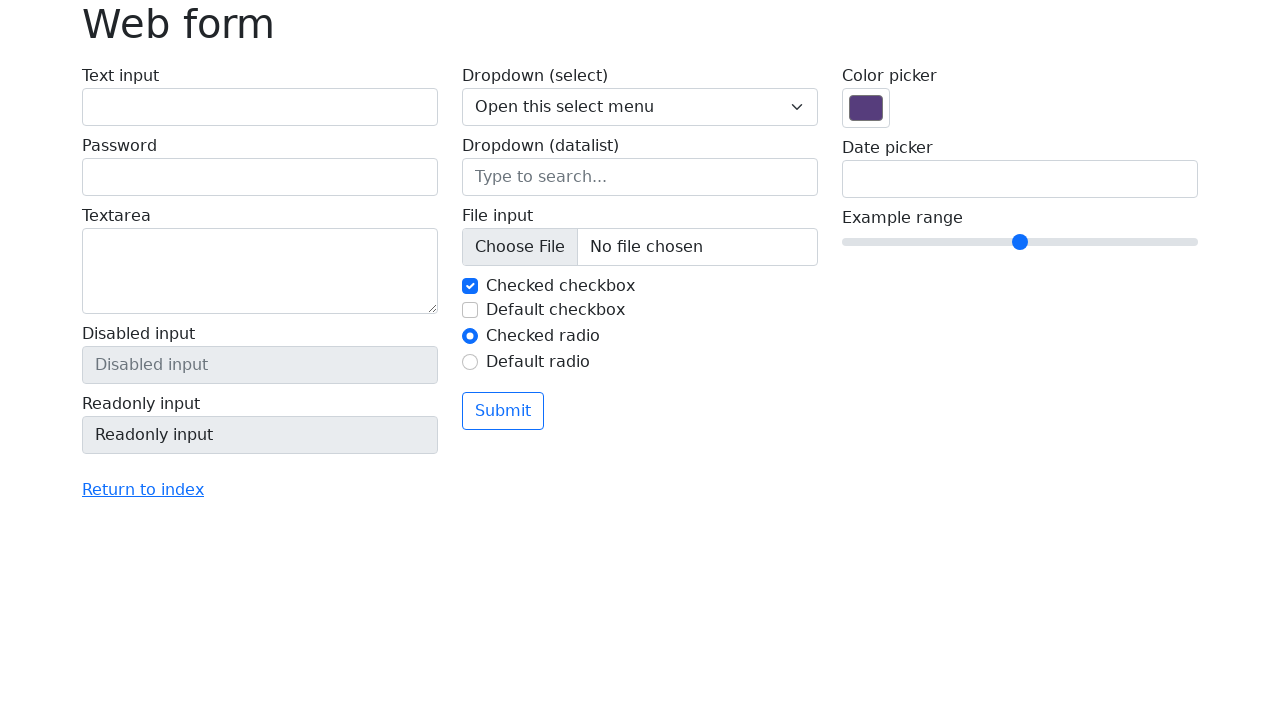

Waited for form text input field to load
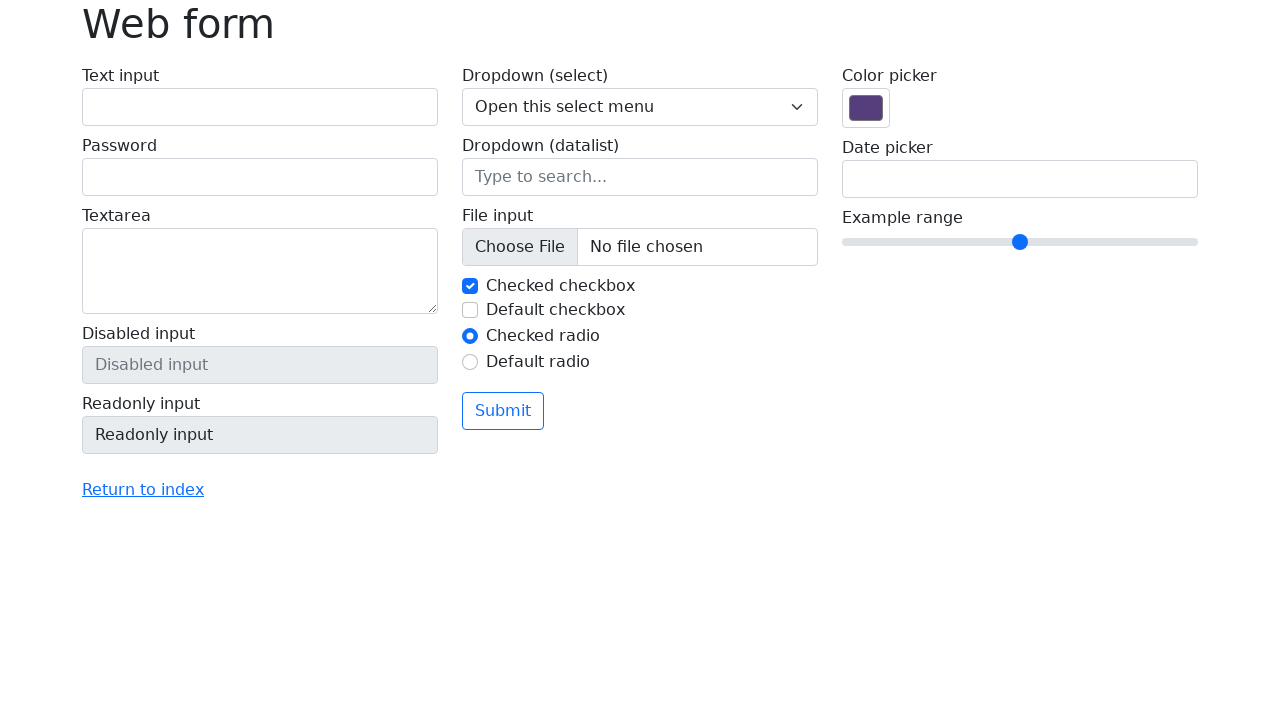

Located radio button element
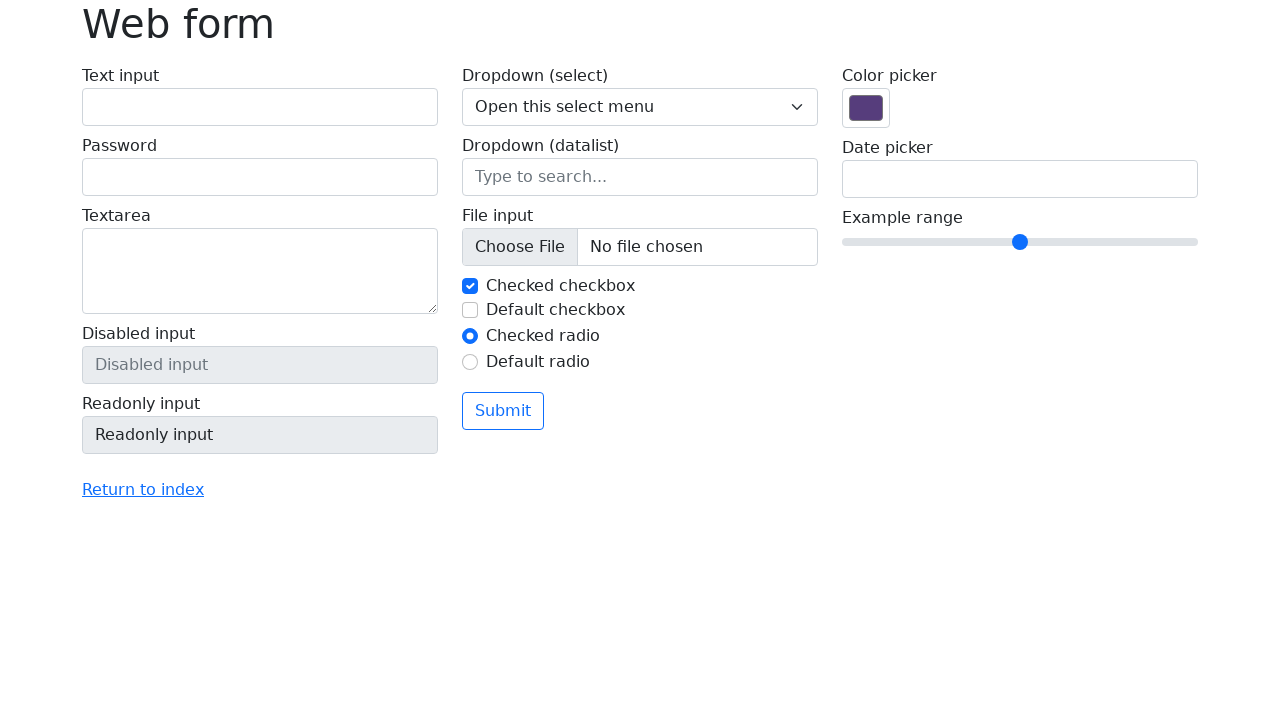

Checked default radio button state
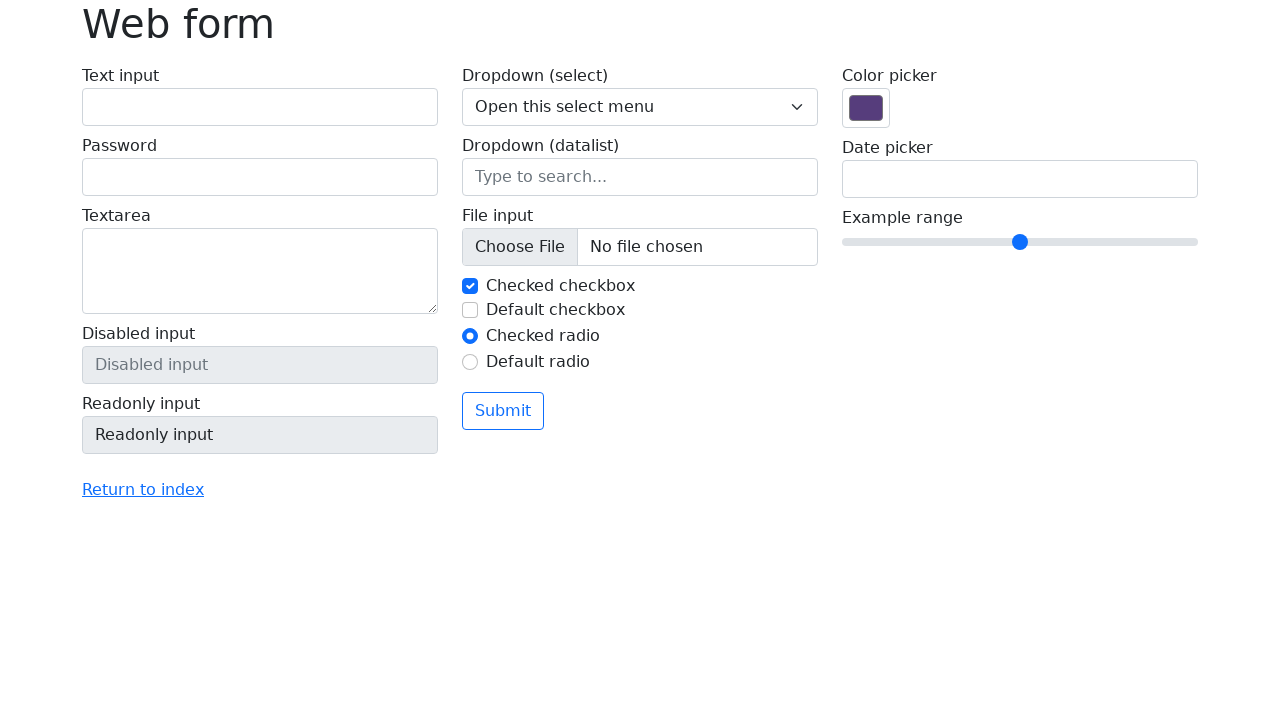

Clicked radio button to select it at (470, 362) on xpath=//label/input[@id="my-radio-2"]
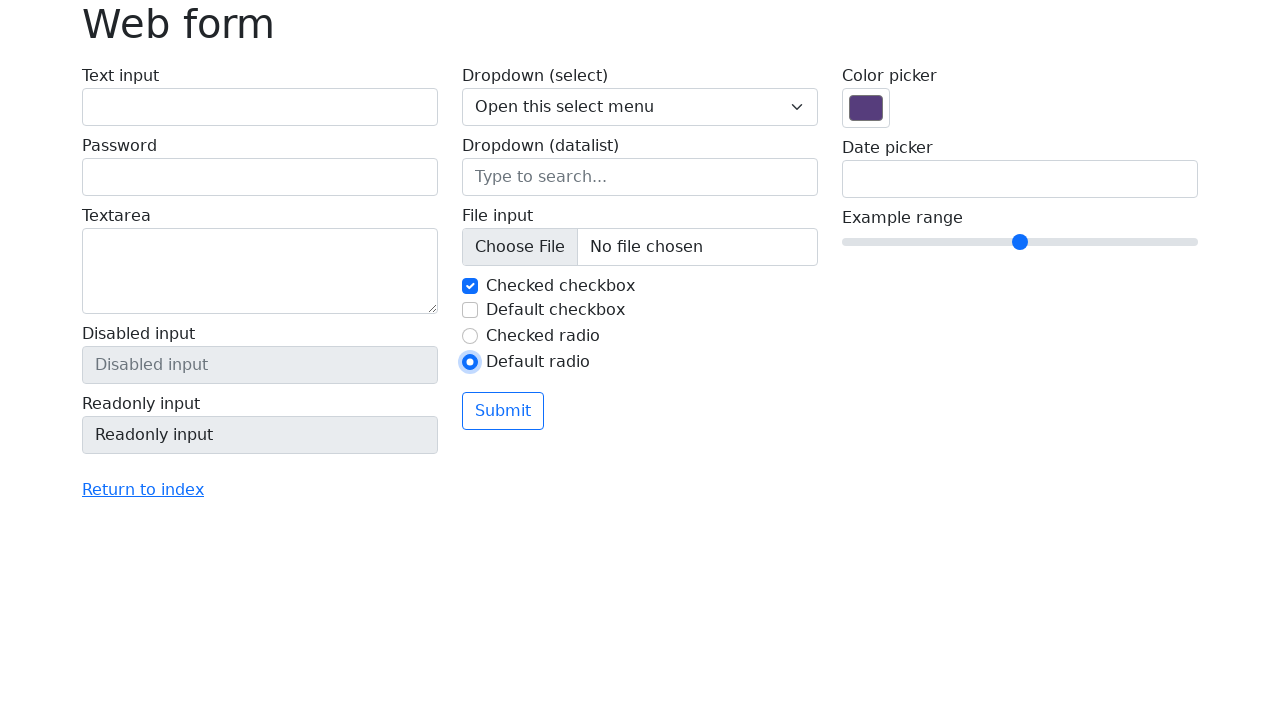

Filled text input field with 'Selenium' on input[name='my-text']
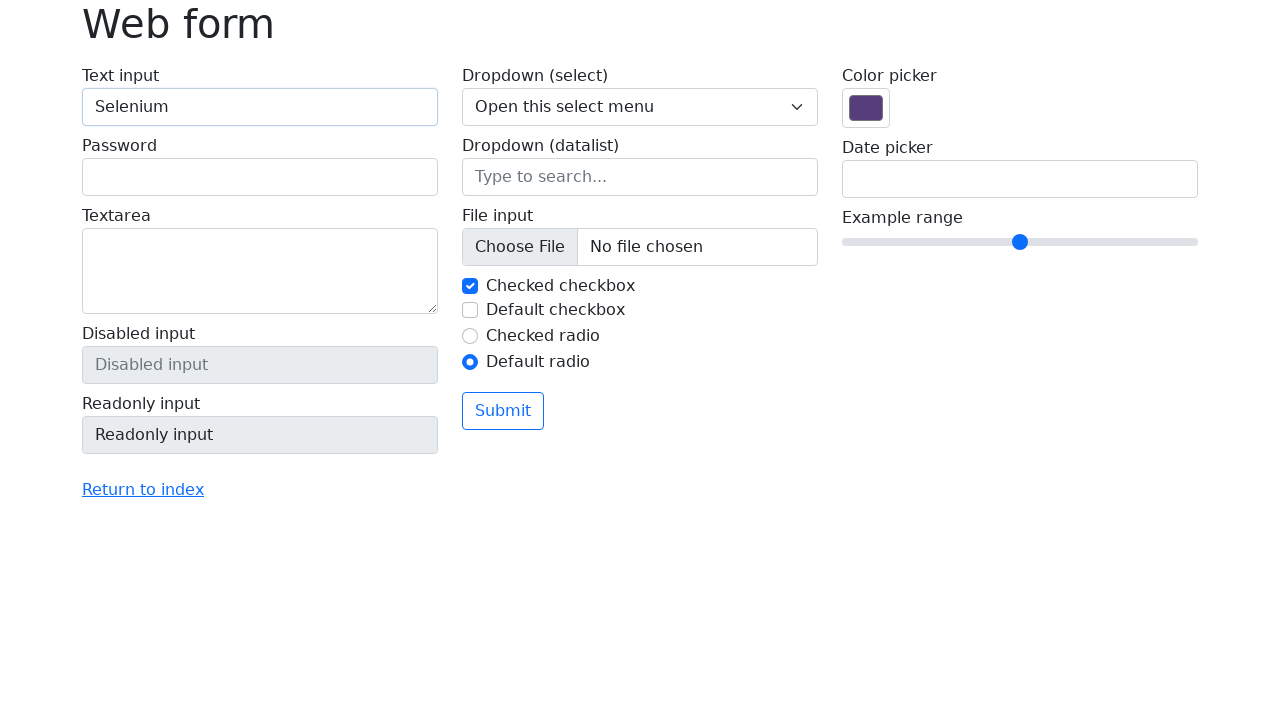

Clicked submit button to submit form at (503, 411) on button[type='submit']
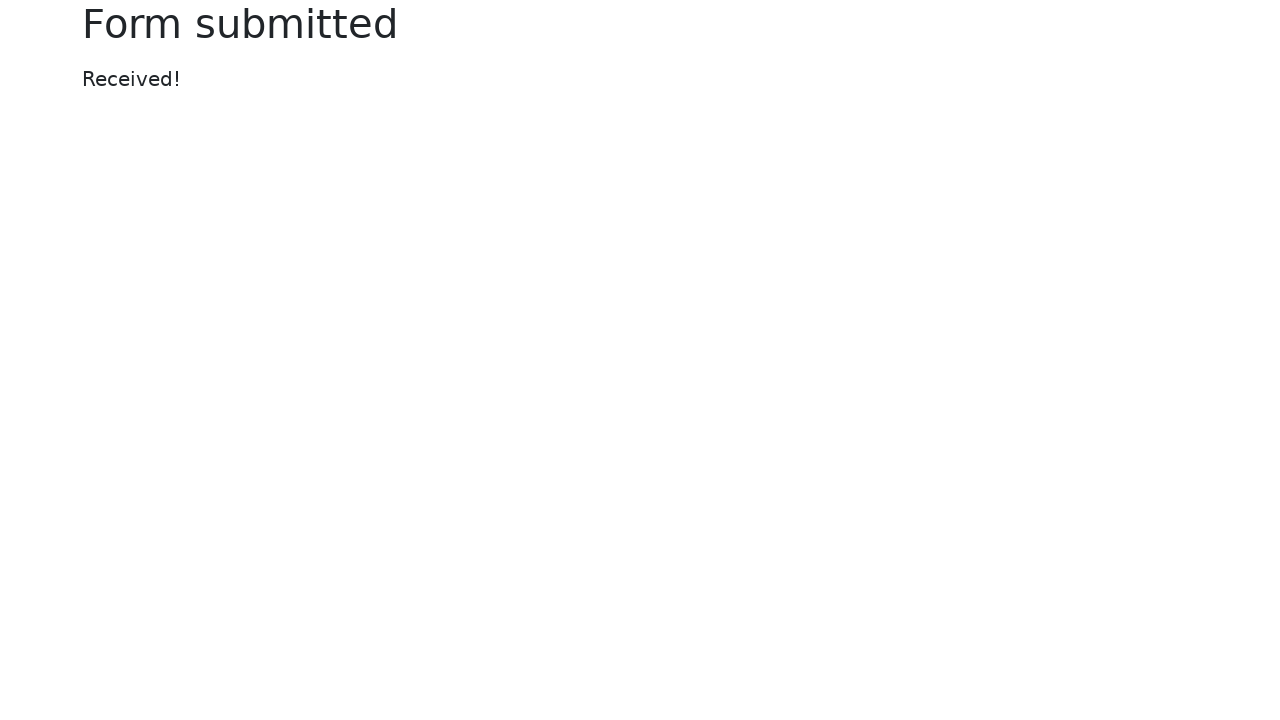

Waited for result message to appear
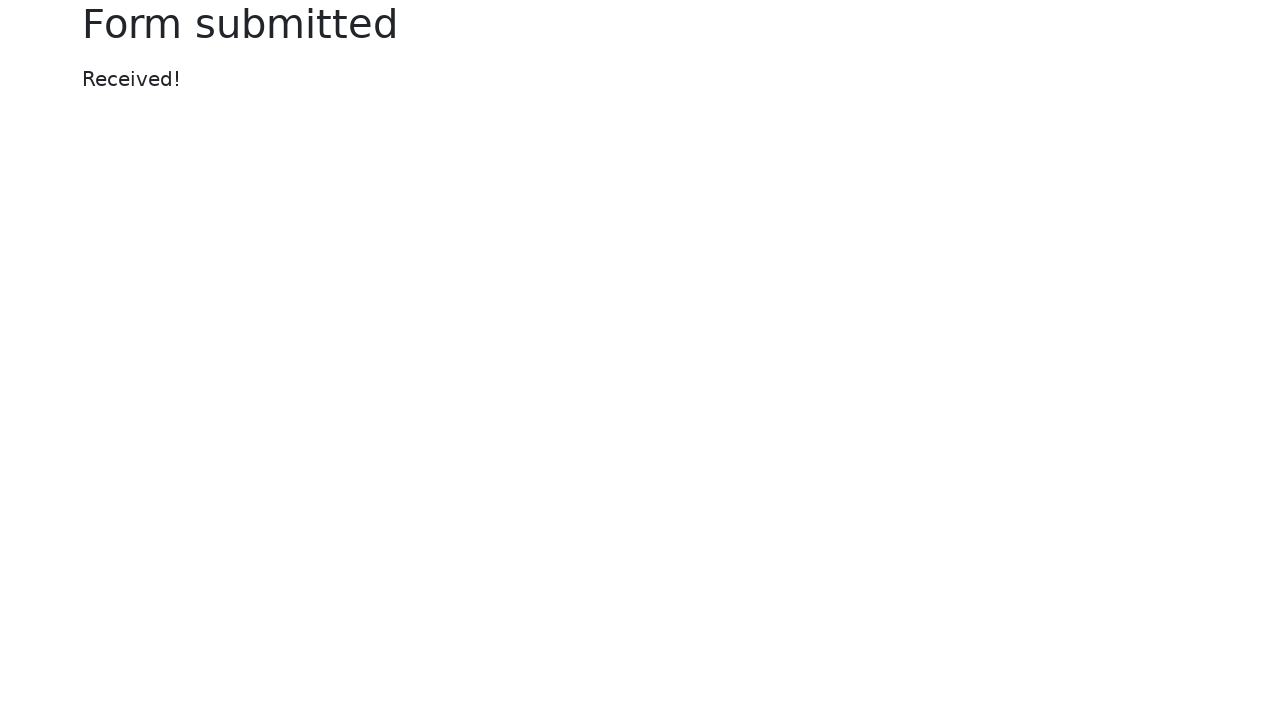

Retrieved result message text
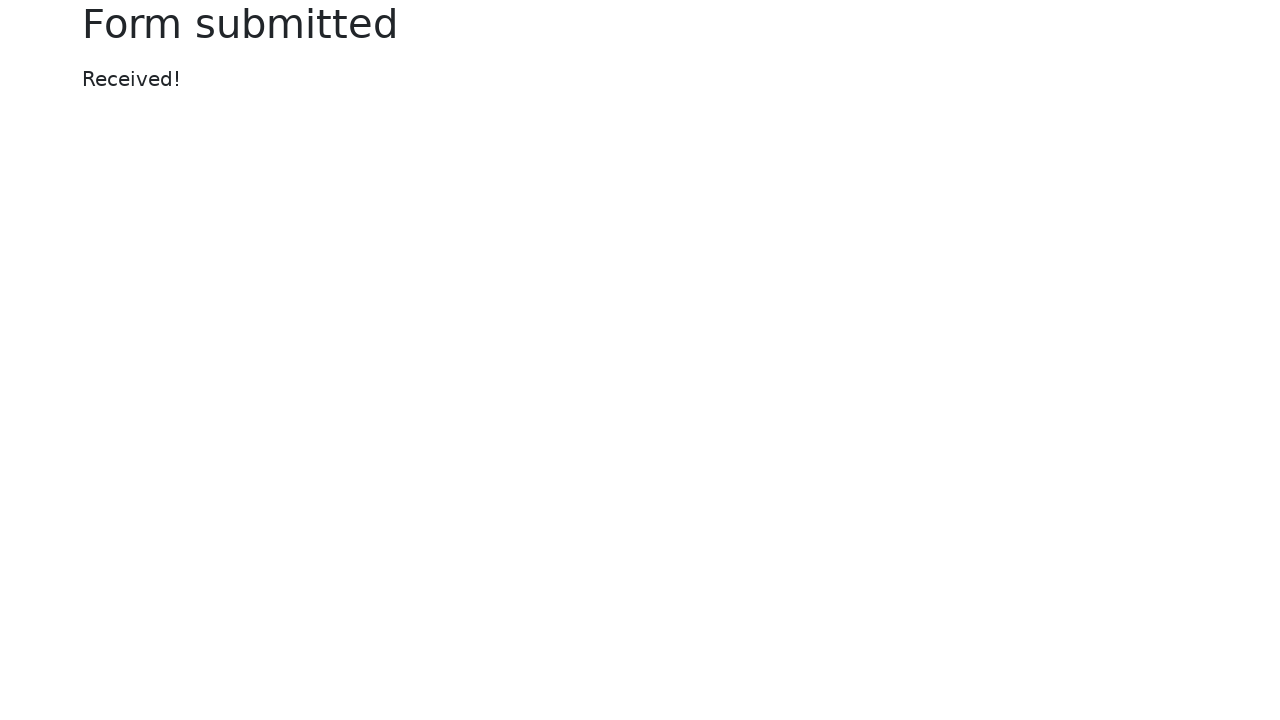

Printed result message to console
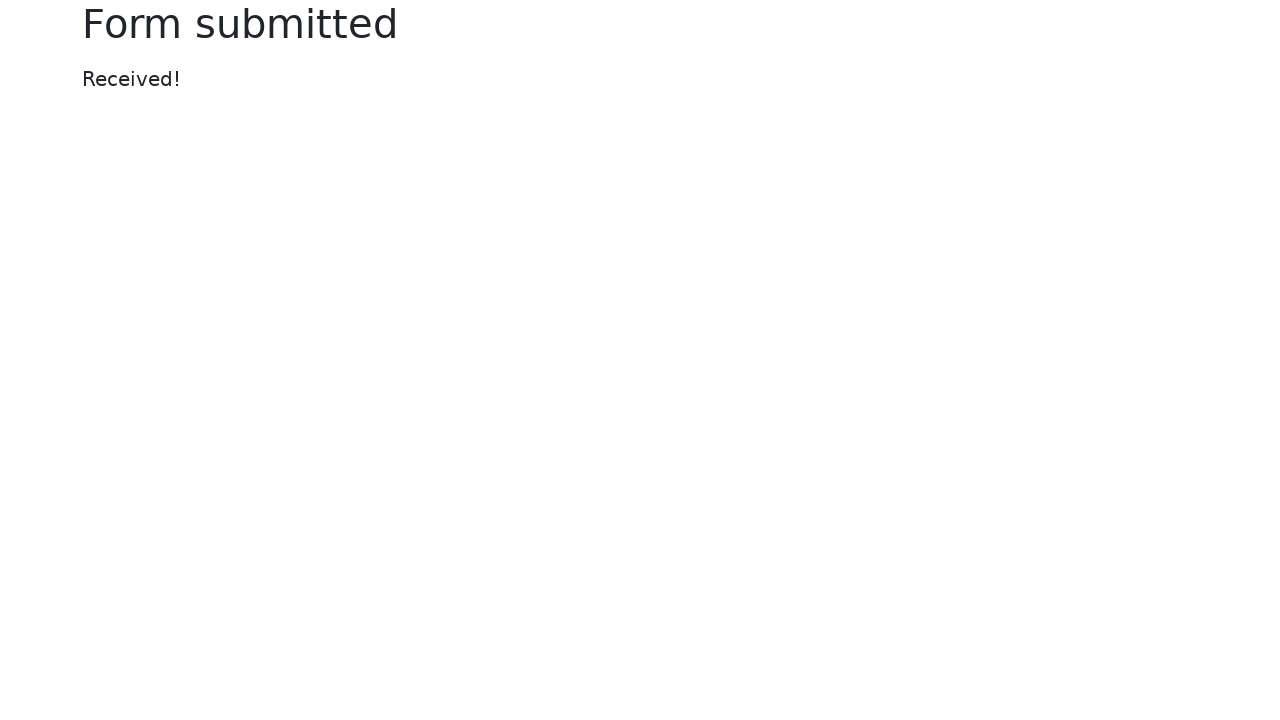

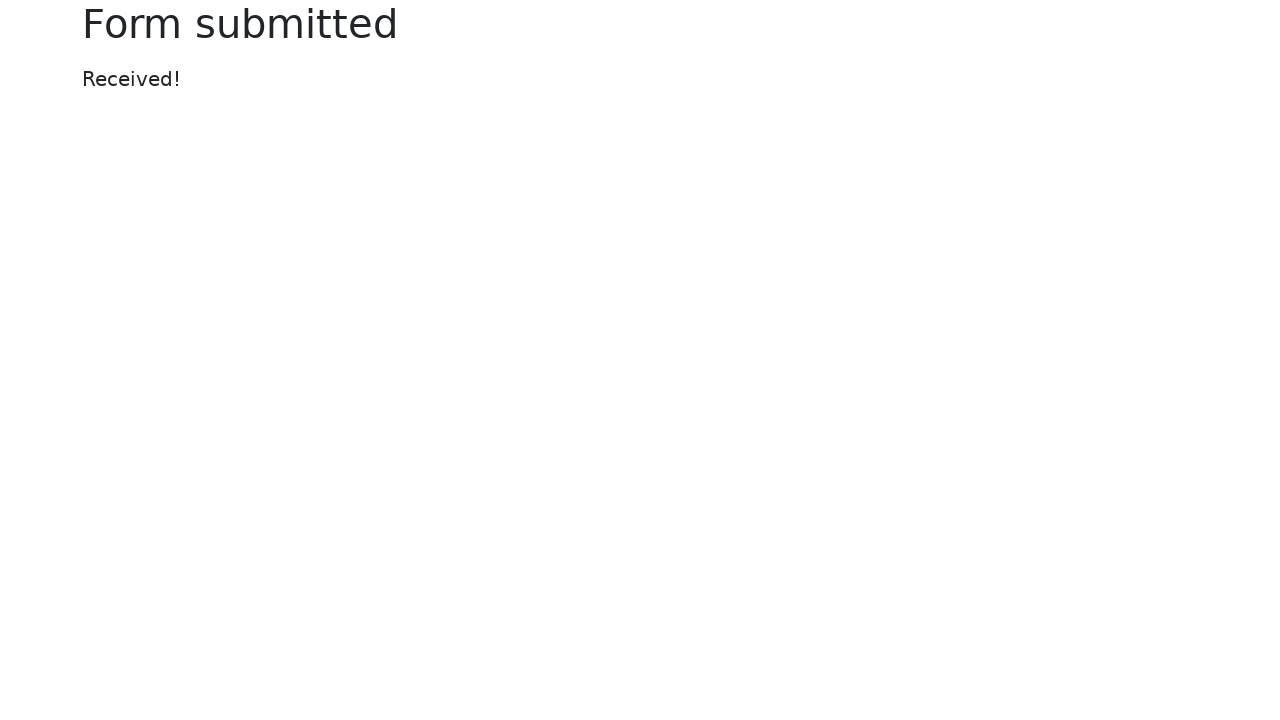